Tests prompt alert interaction by clicking a button to trigger a prompt, entering text, accepting it, and verifying the entered text is displayed on the page

Starting URL: https://www.qa-practice.com/elements/alert/prompt

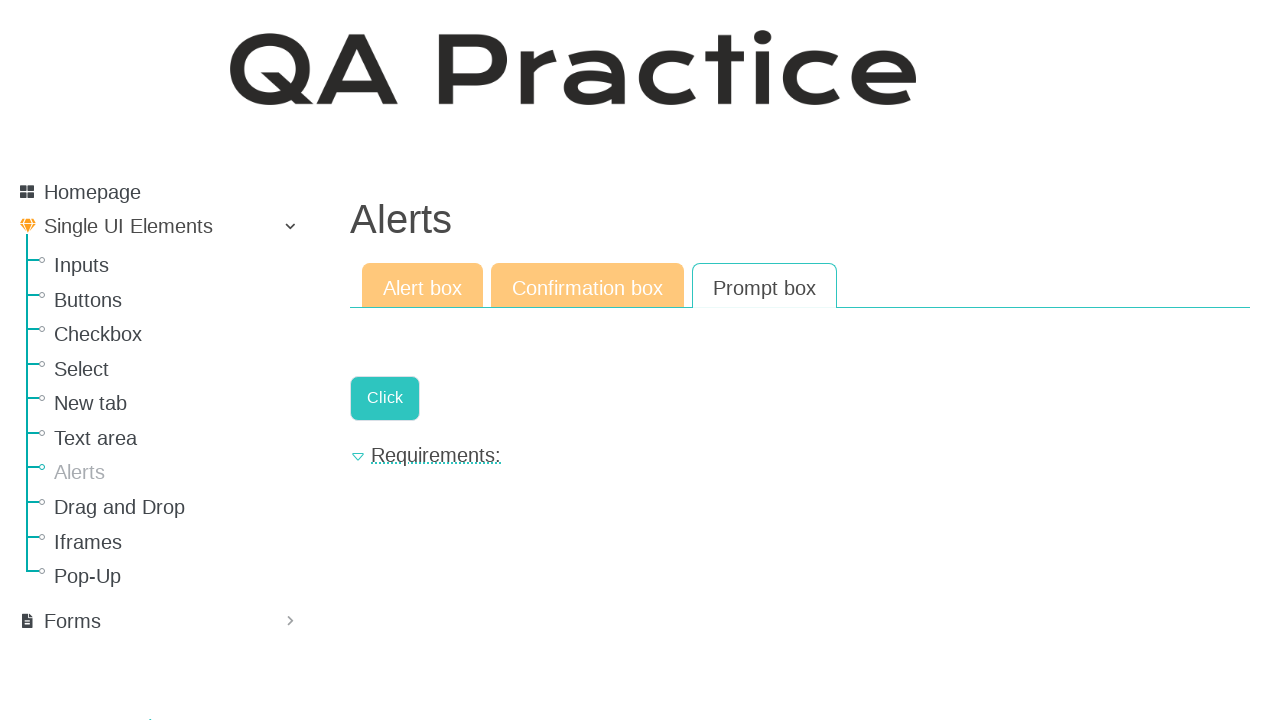

Set up dialog handler for prompt alert
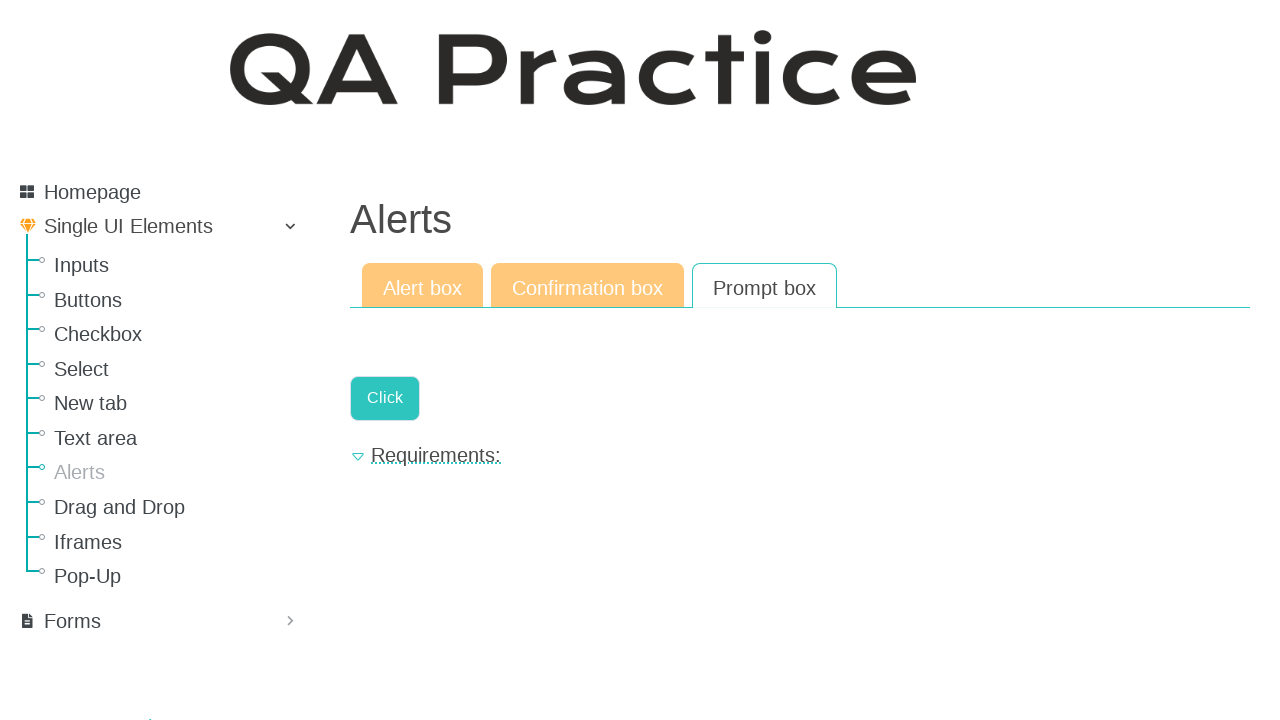

Clicked button to trigger prompt alert at (385, 398) on .a-button
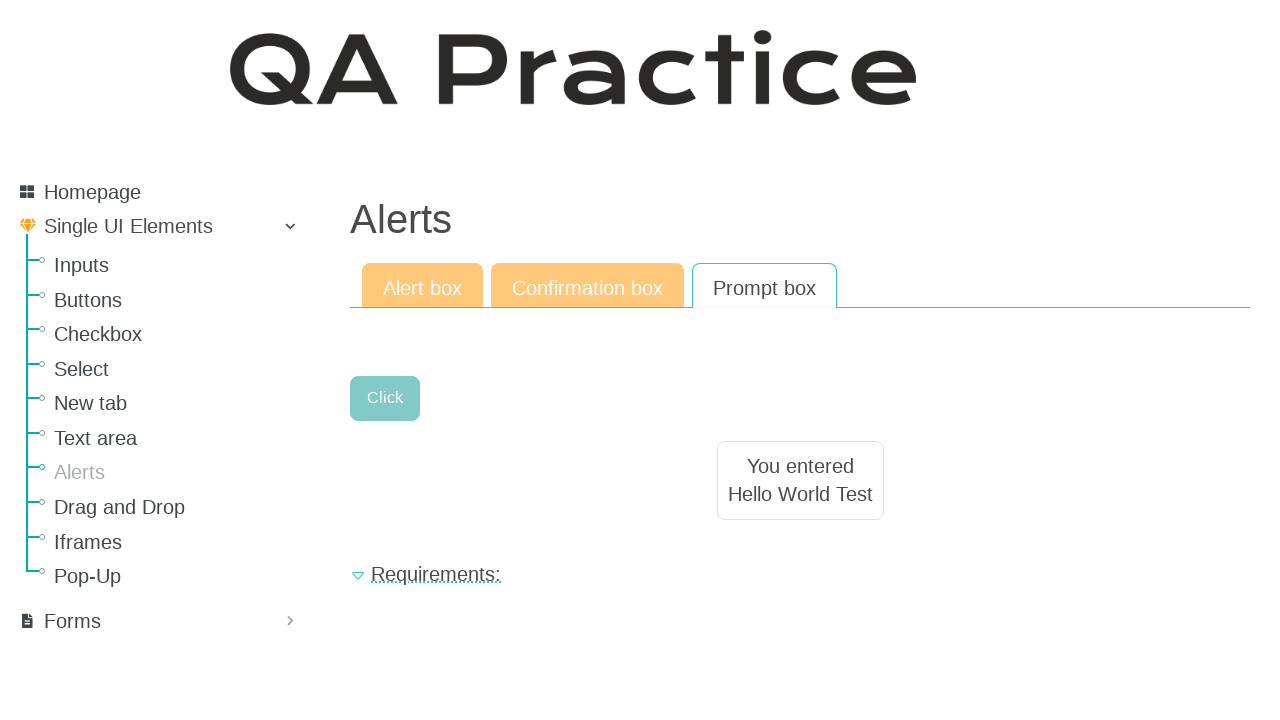

Result text appeared on page after accepting prompt with 'Hello World Test'
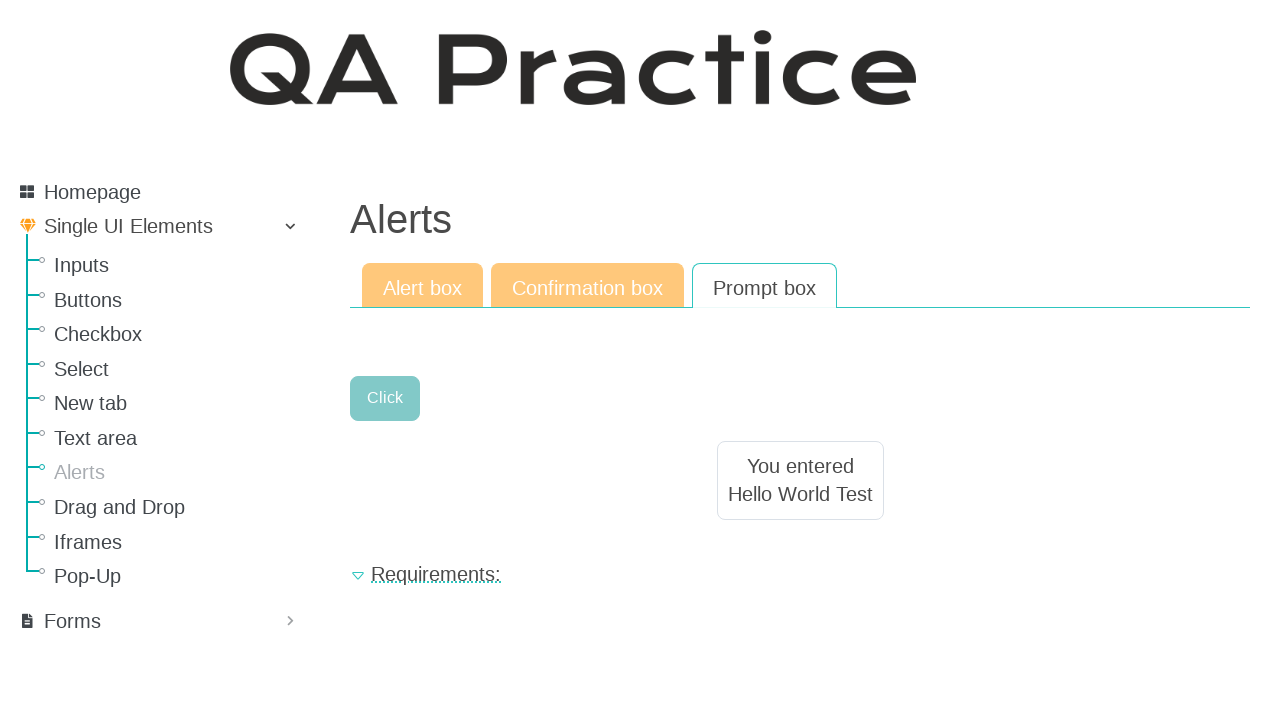

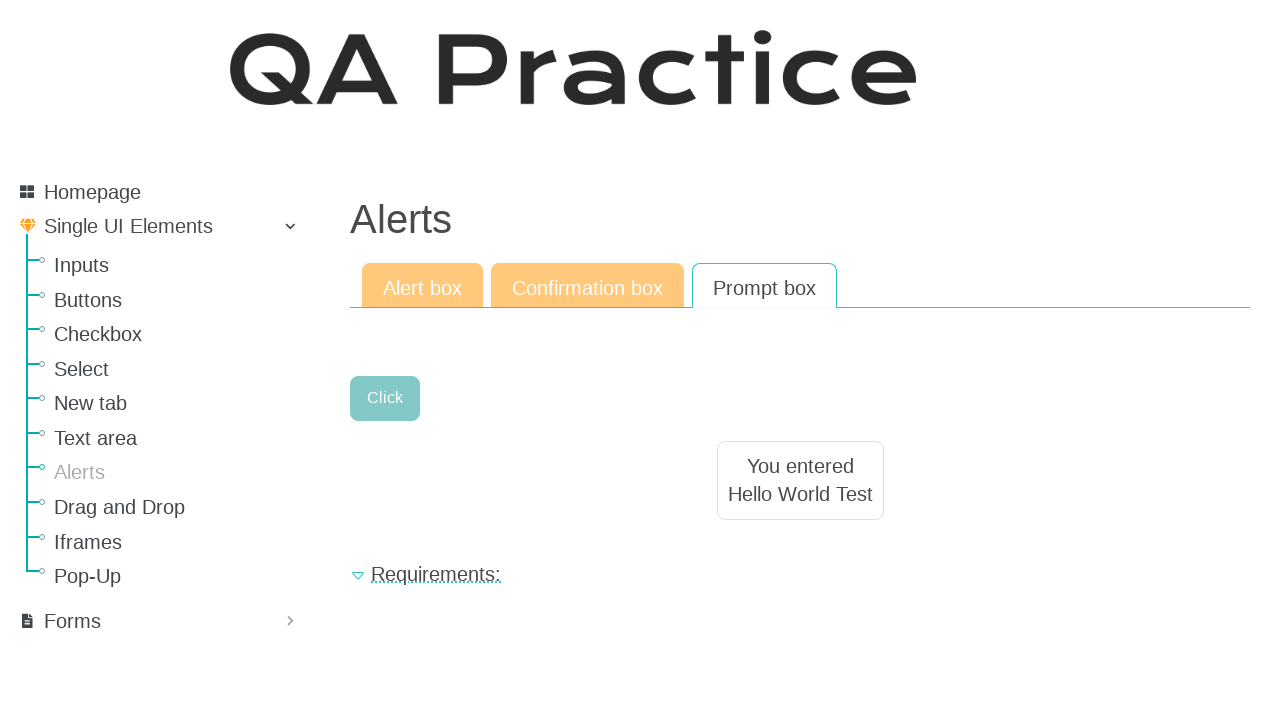